Tests sorting the Email column in ascending order by clicking the column header and verifying the email values are alphabetically sorted

Starting URL: http://the-internet.herokuapp.com/tables

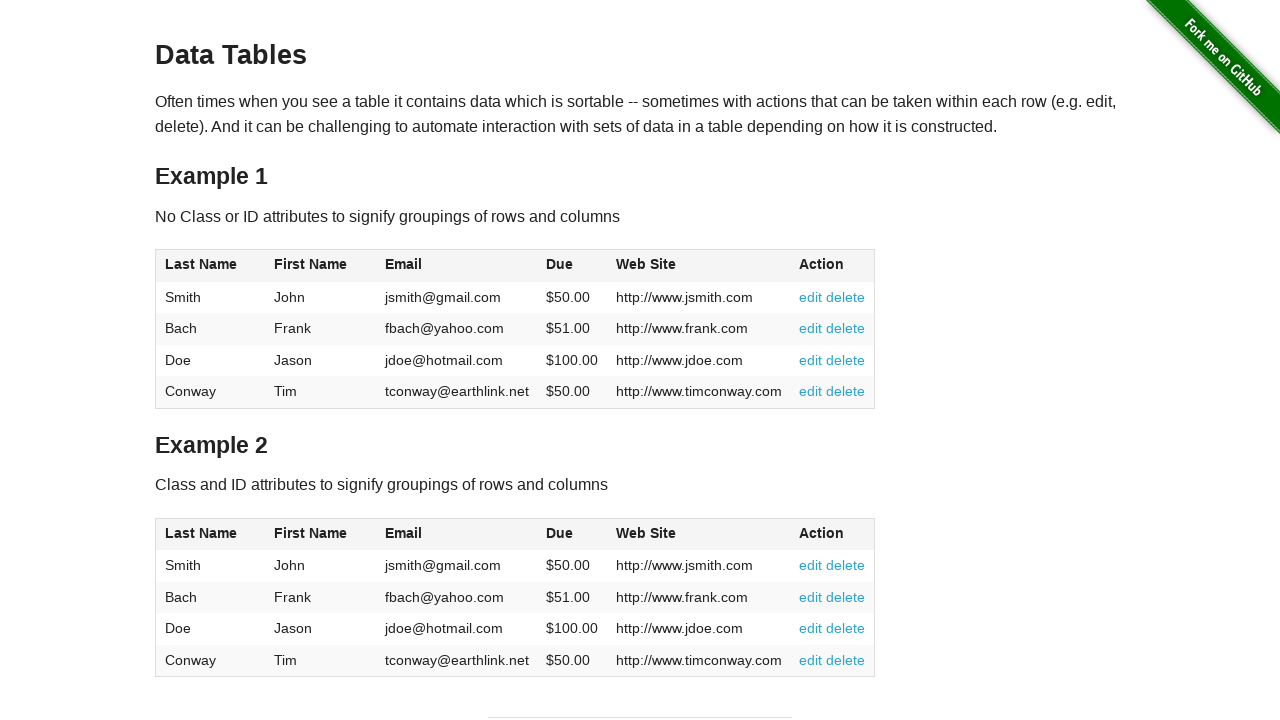

Clicked Email column header to sort ascending at (457, 266) on #table1 thead tr th:nth-of-type(3)
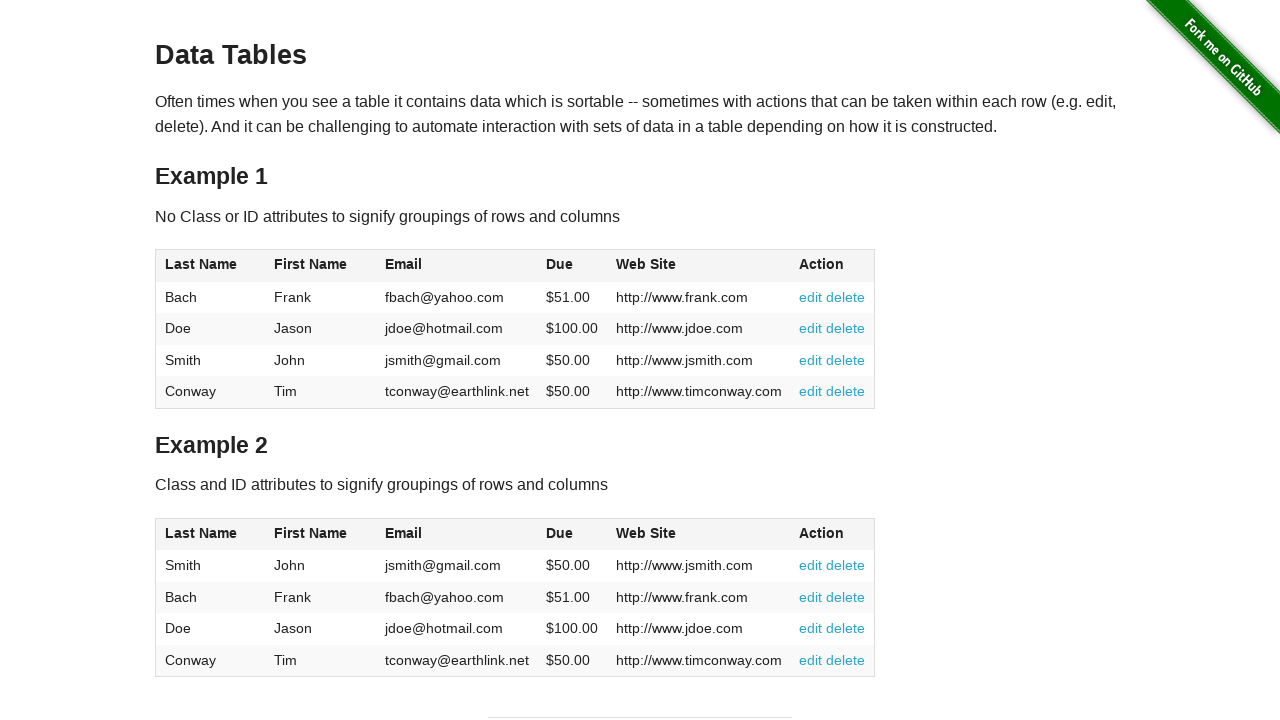

Email column data loaded
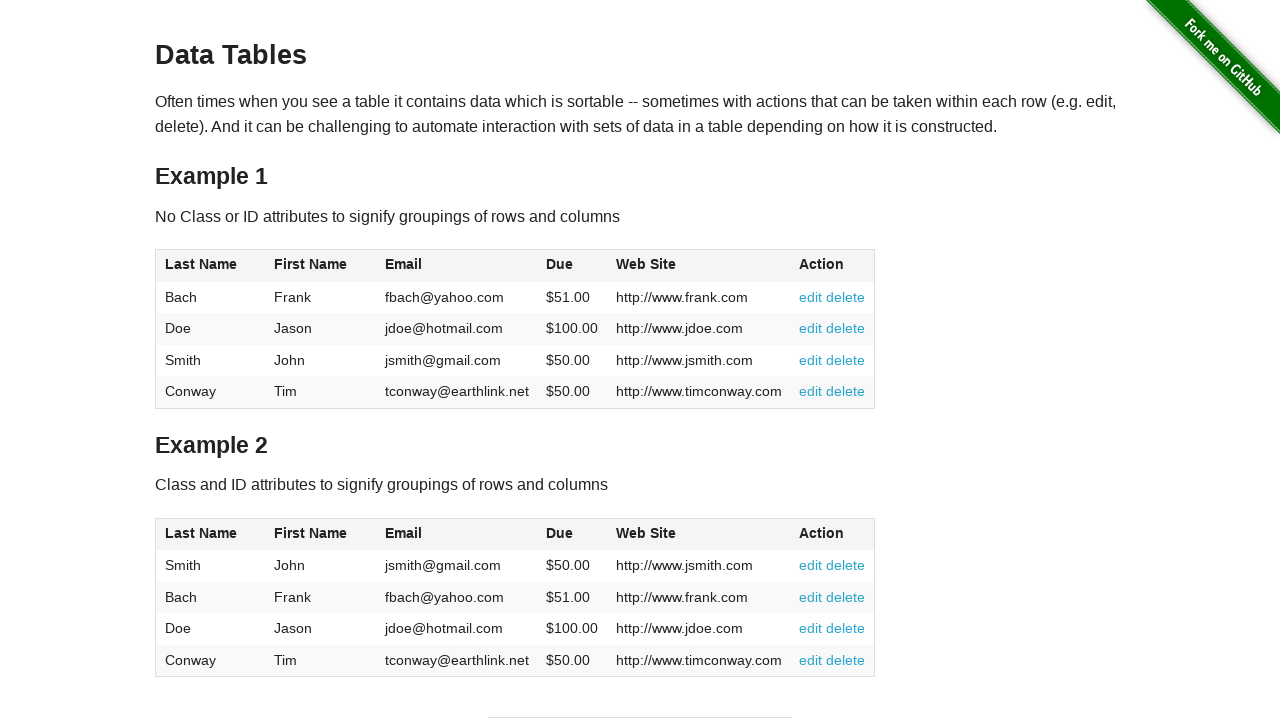

Retrieved all email elements from table
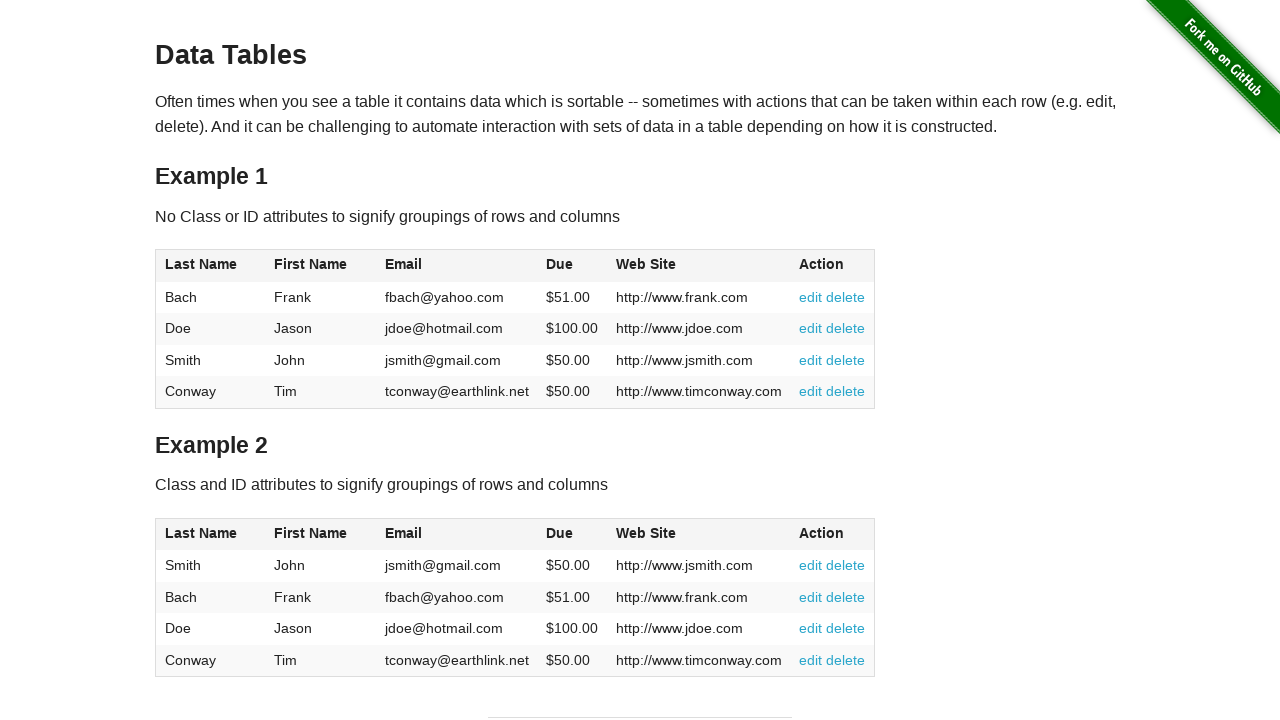

Extracted 4 email values from column
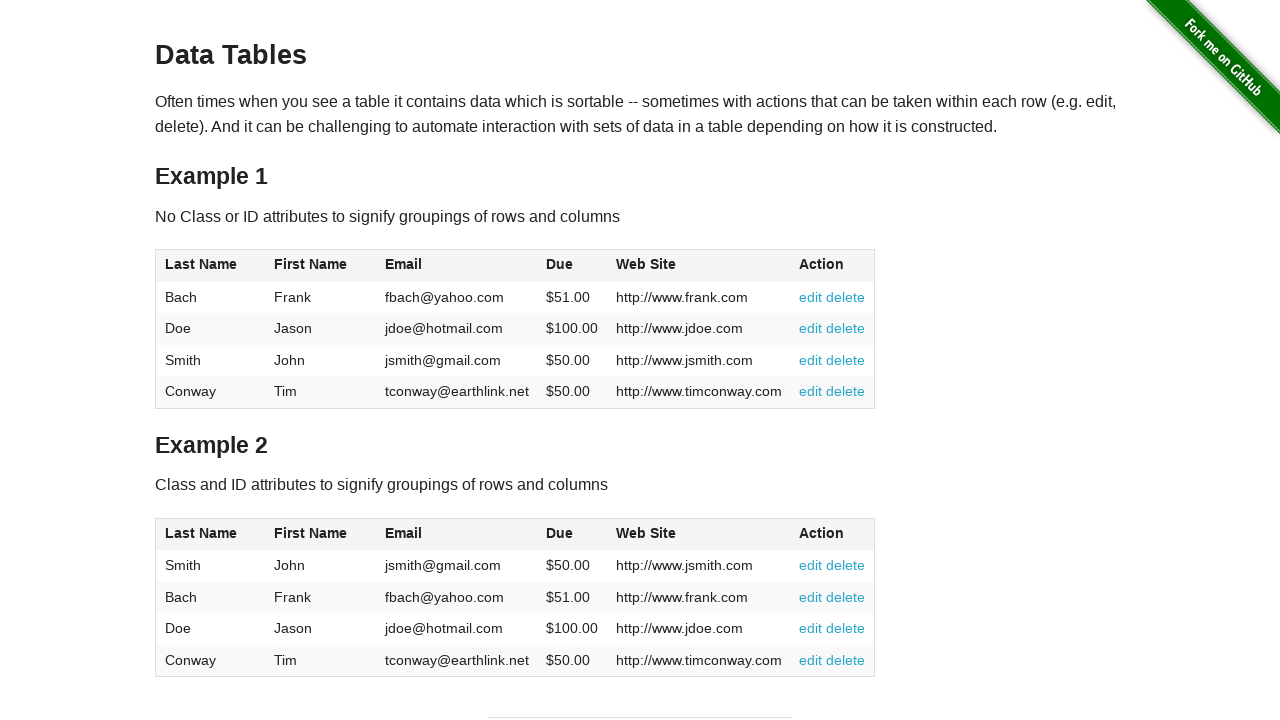

Verified emails are sorted in ascending alphabetical order
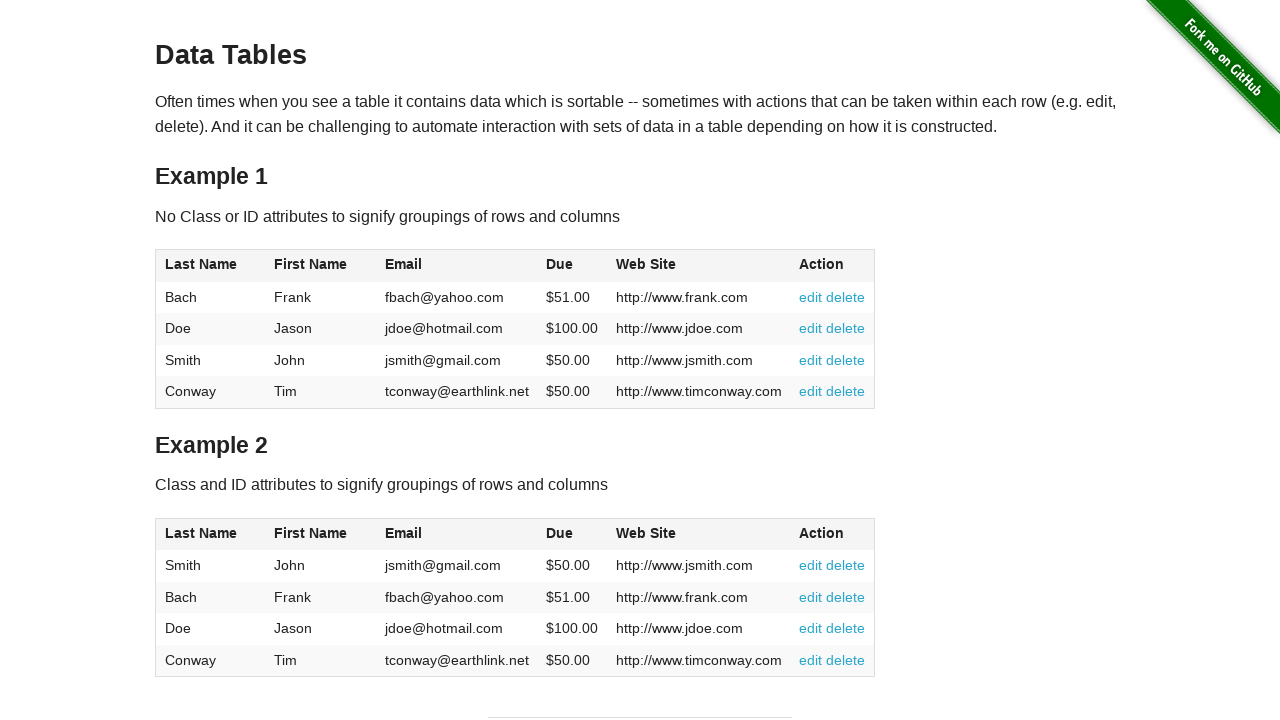

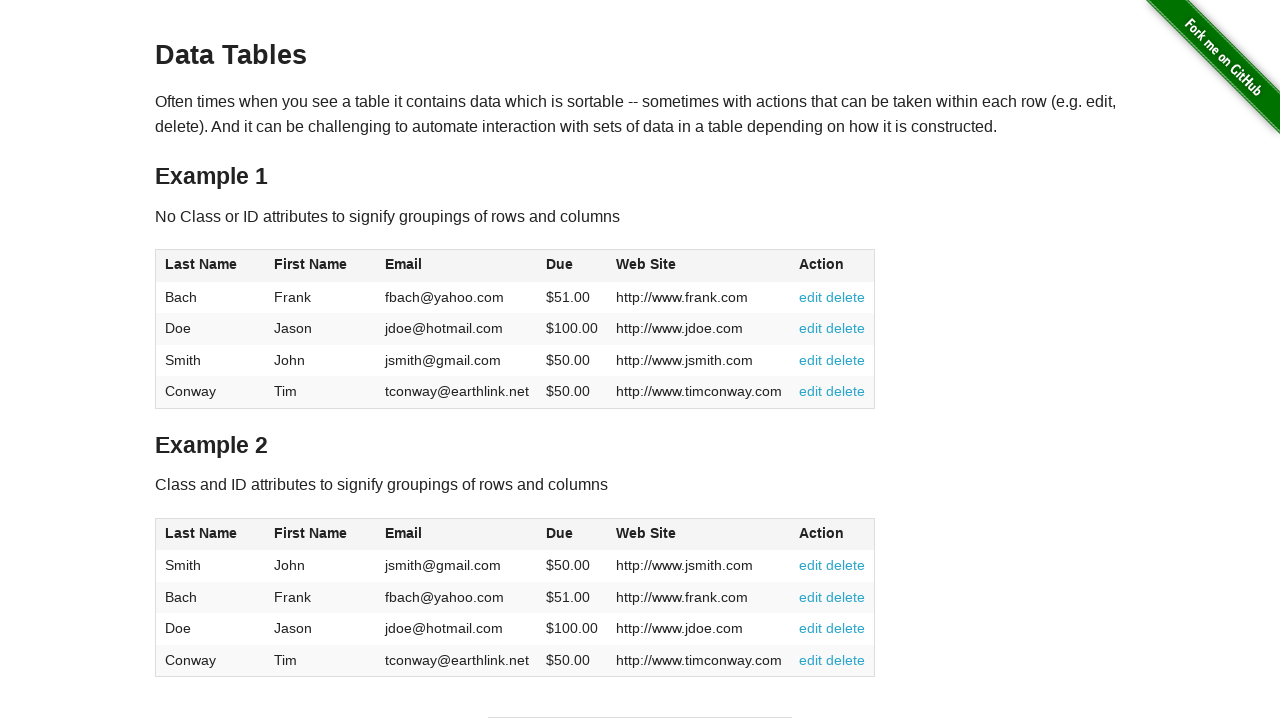